Tests Assert.assertFalse by verifying if Car checkbox is not selected

Starting URL: http://only-testing-blog.blogspot.in/2014/01/textbox.html

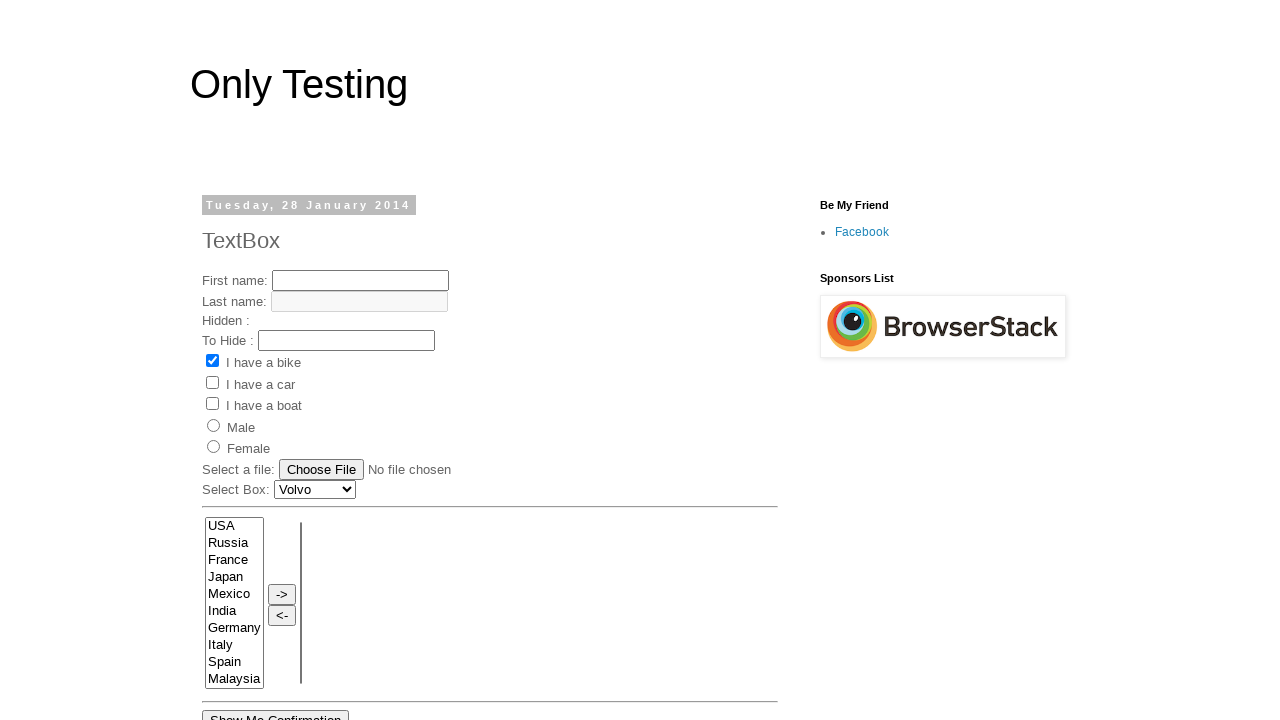

Located Car checkbox element
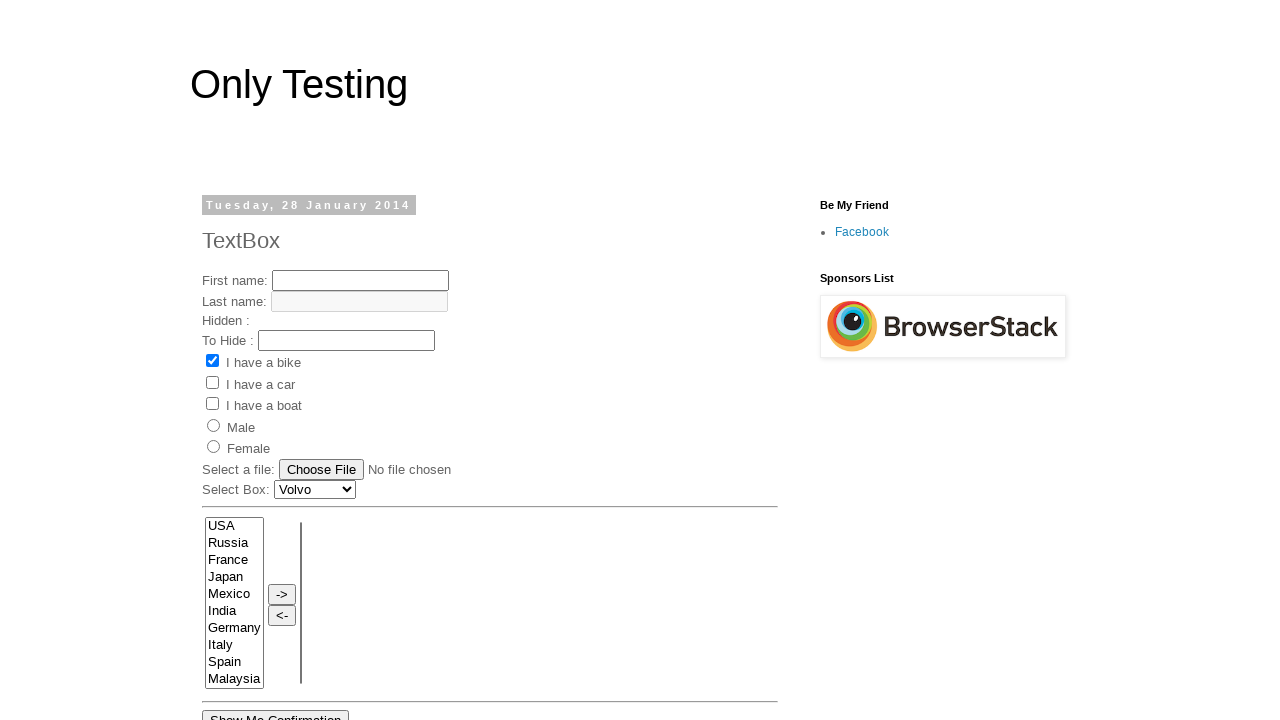

Checked if Car checkbox is selected
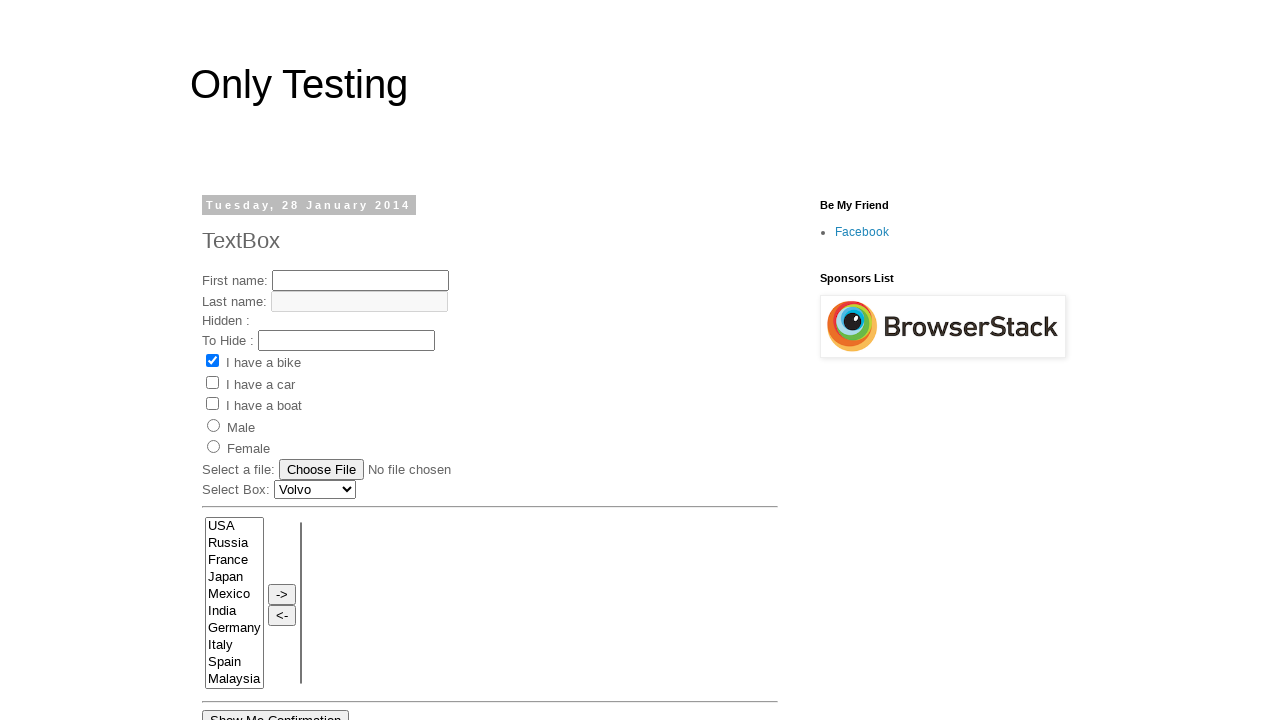

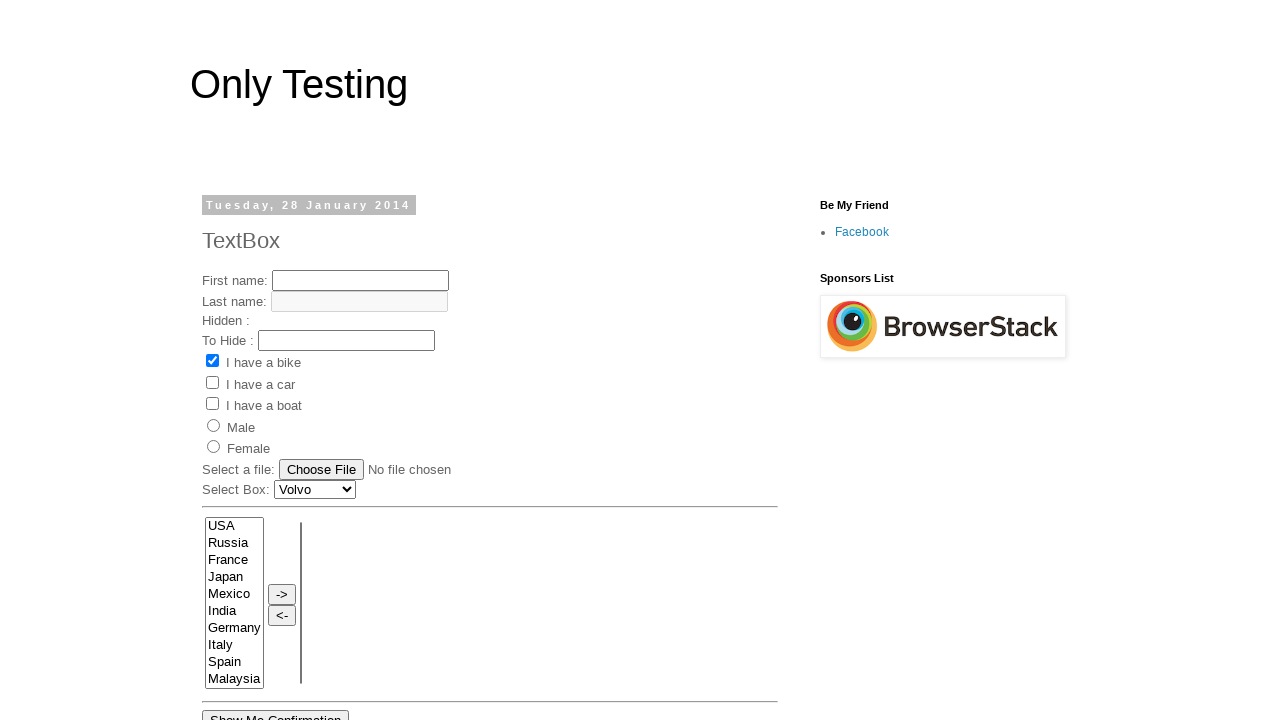